Tests radio button functionality by checking its selection status and clicking to select it

Starting URL: https://ashokonmi3.github.io/Selenium.Pages/SEL_01_WebDriverDemoWebsite.html

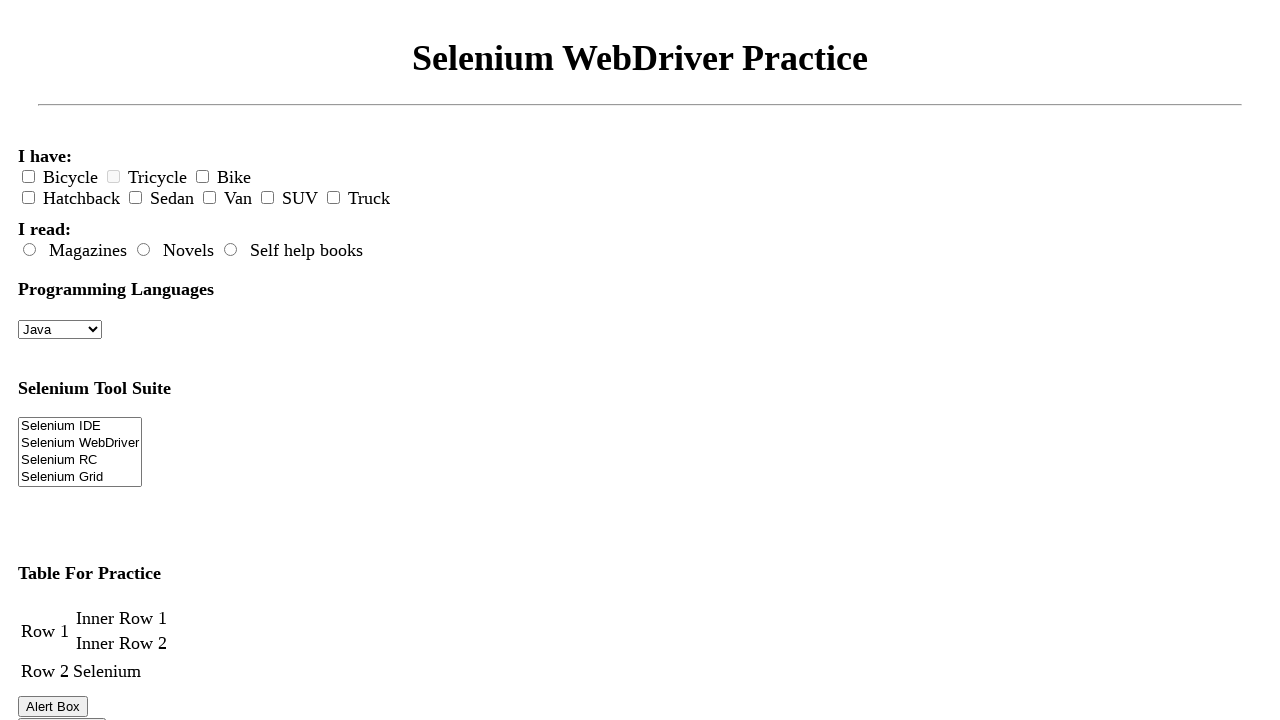

Navigated to the demo website
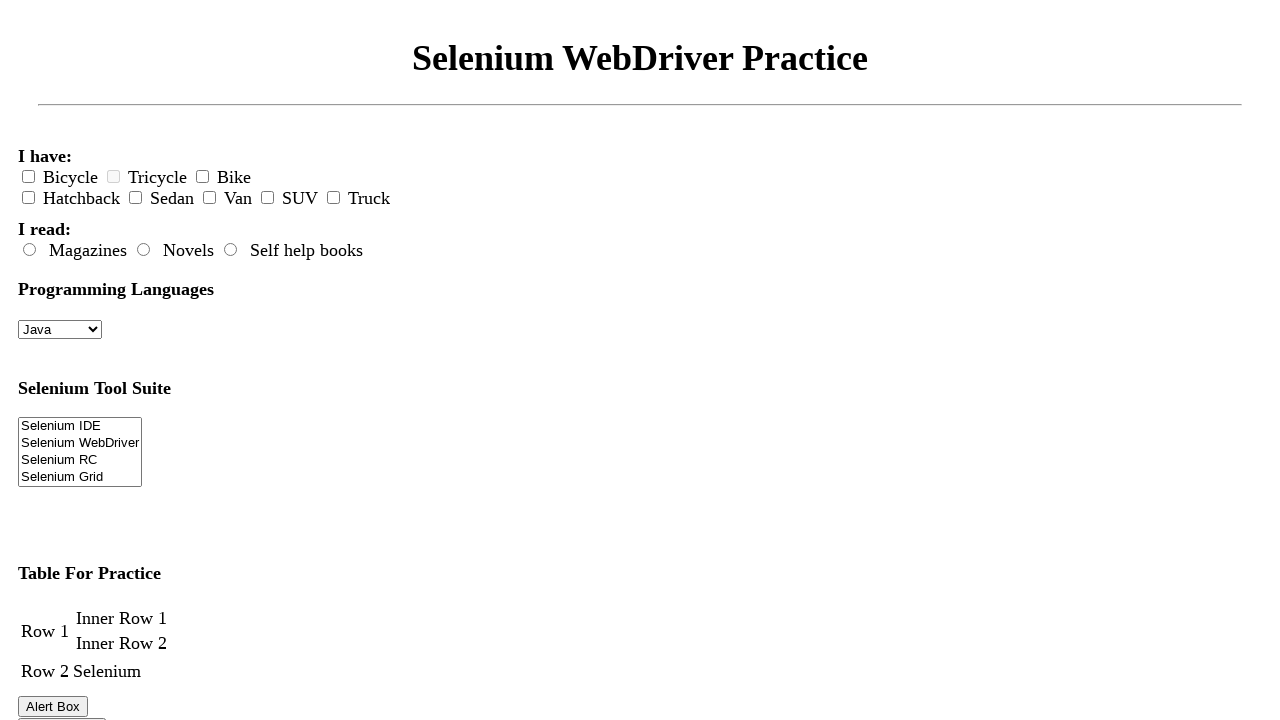

Located the novels radio button
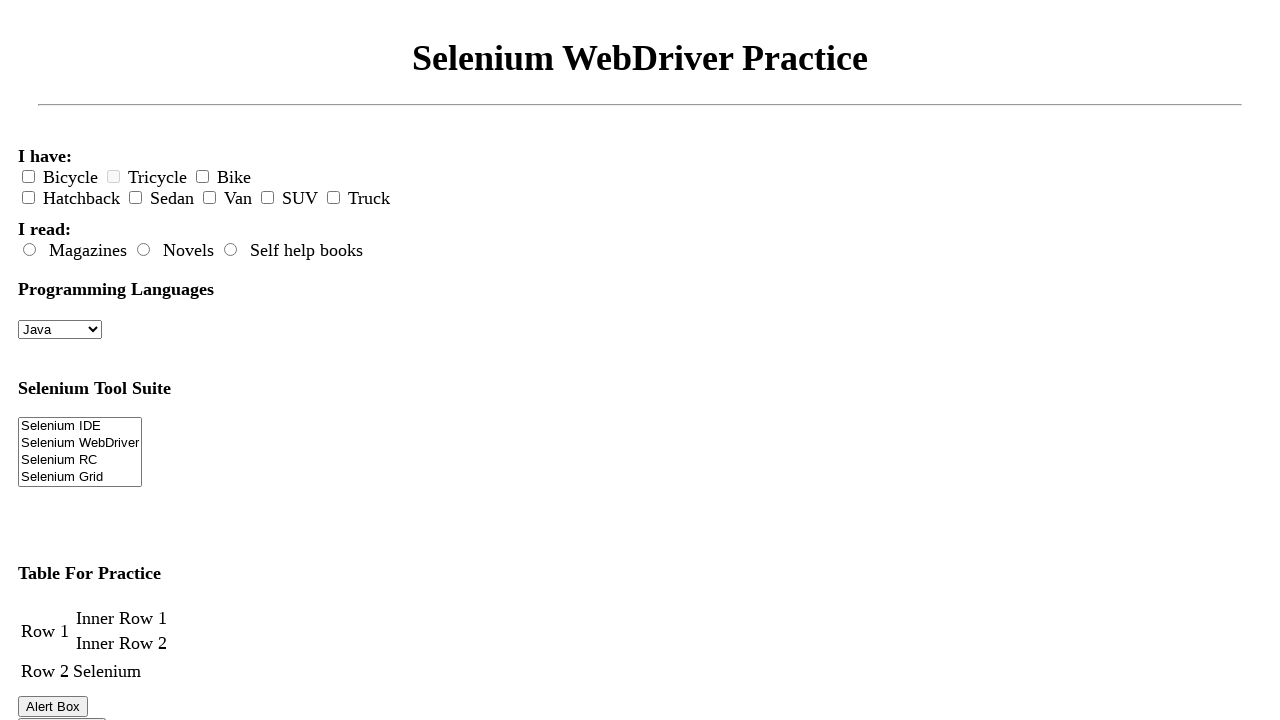

Checked initial status of novels radio button: False
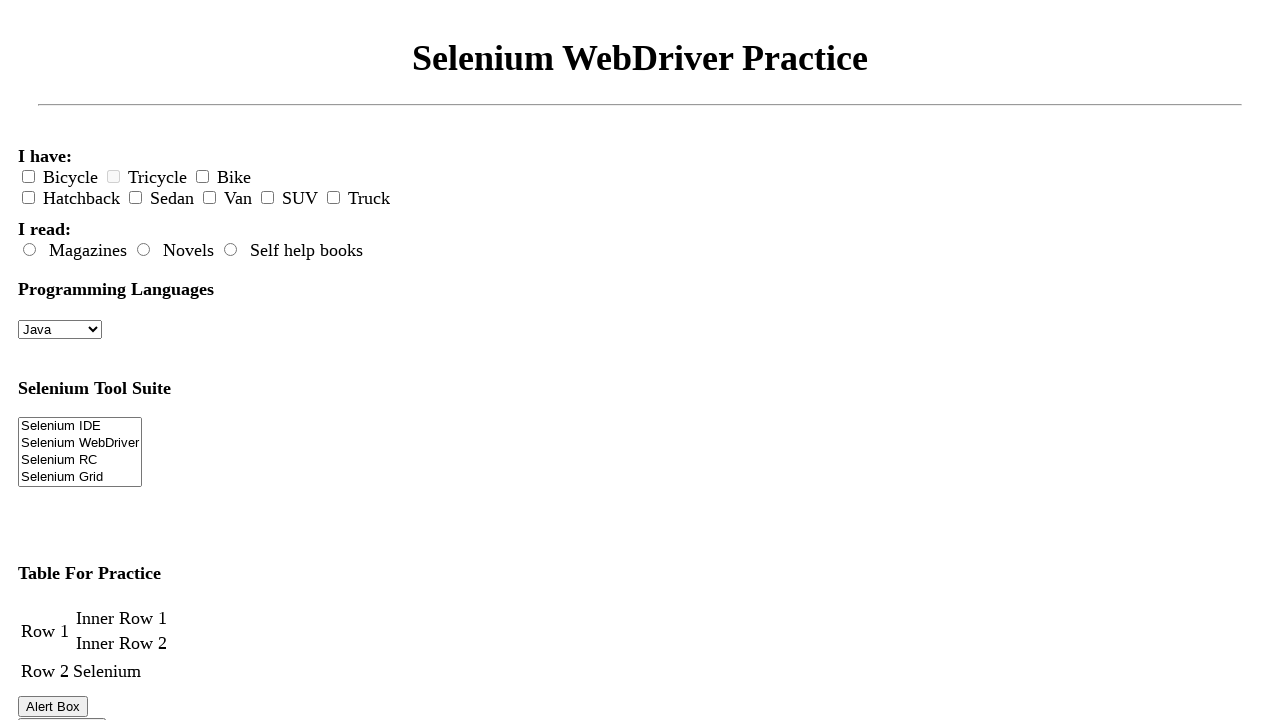

Clicked the novels radio button to select it at (144, 250) on #novels-radio-btn
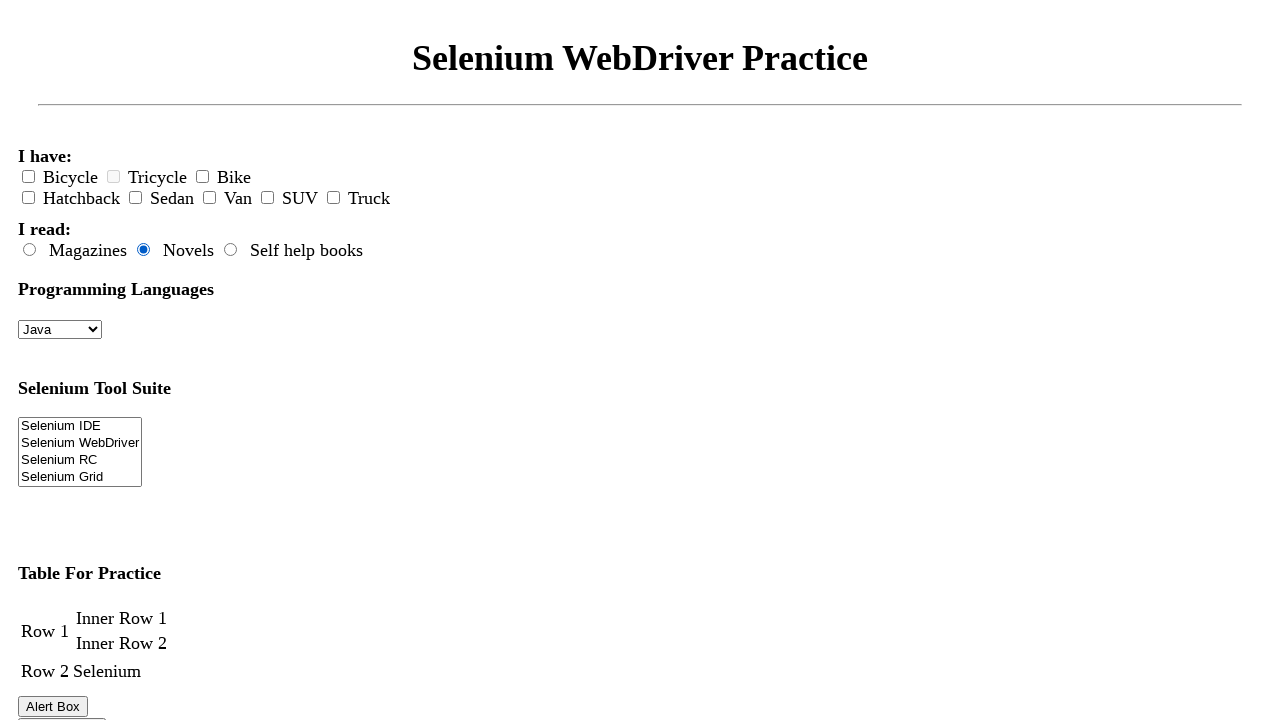

Verified novels radio button is selected: True
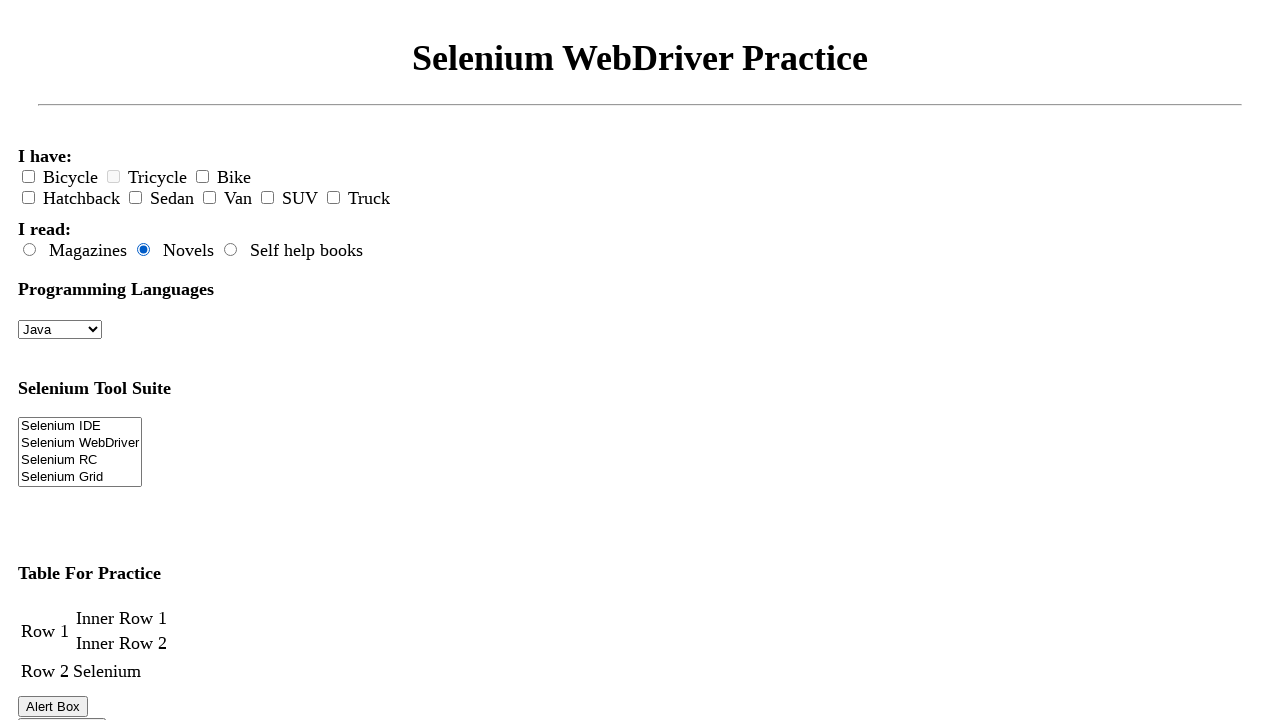

Verified novels radio button is visible: True
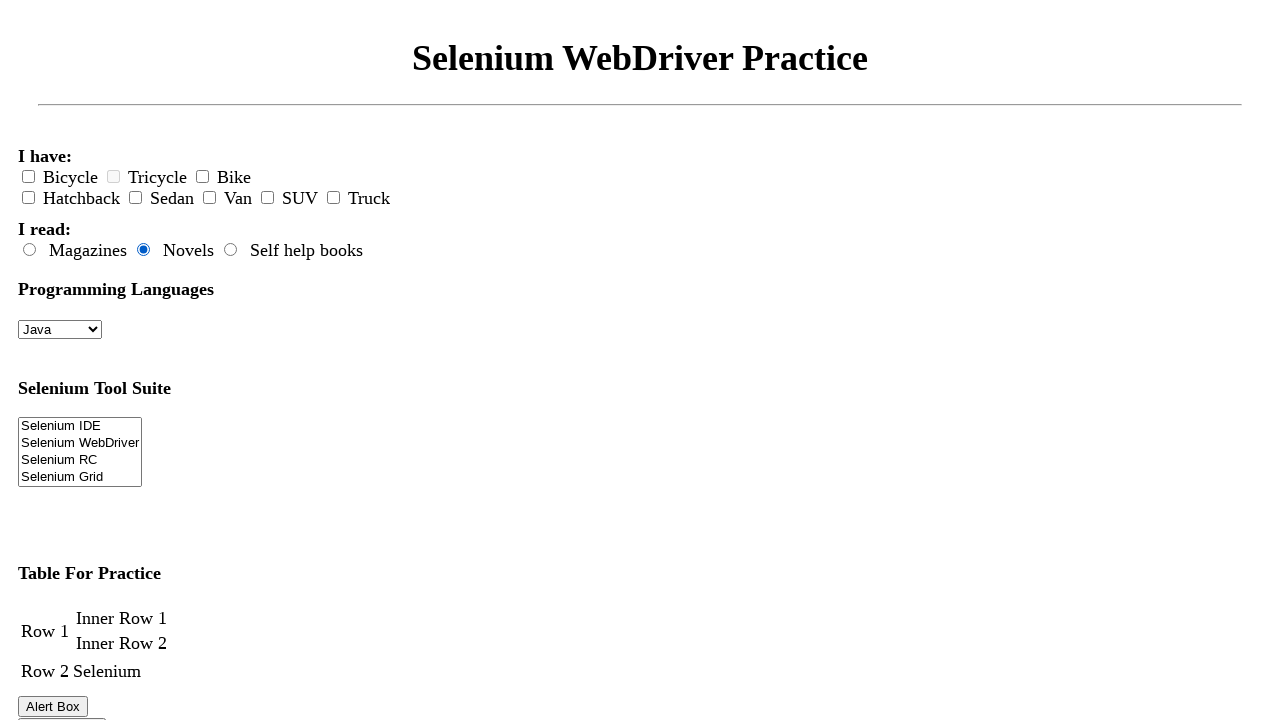

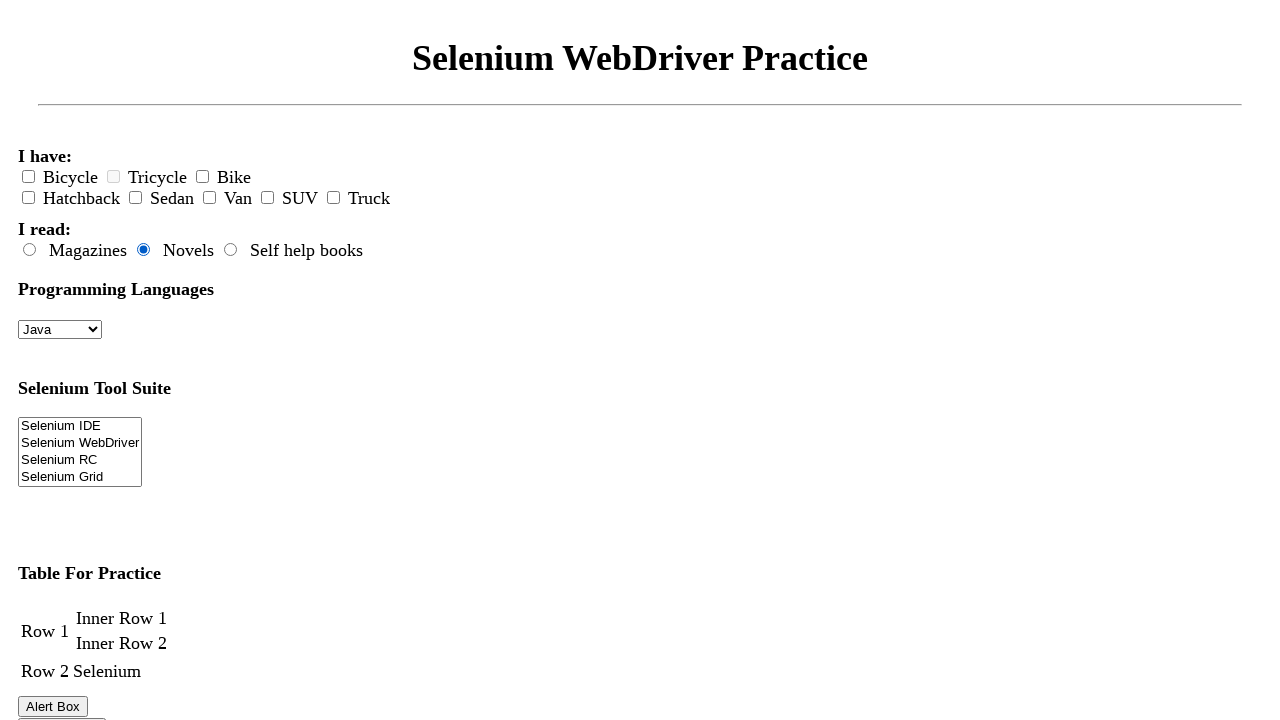